Tests dynamic loading with insufficient wait time to demonstrate timing issues

Starting URL: https://automationfc.github.io/dynamic-loading/

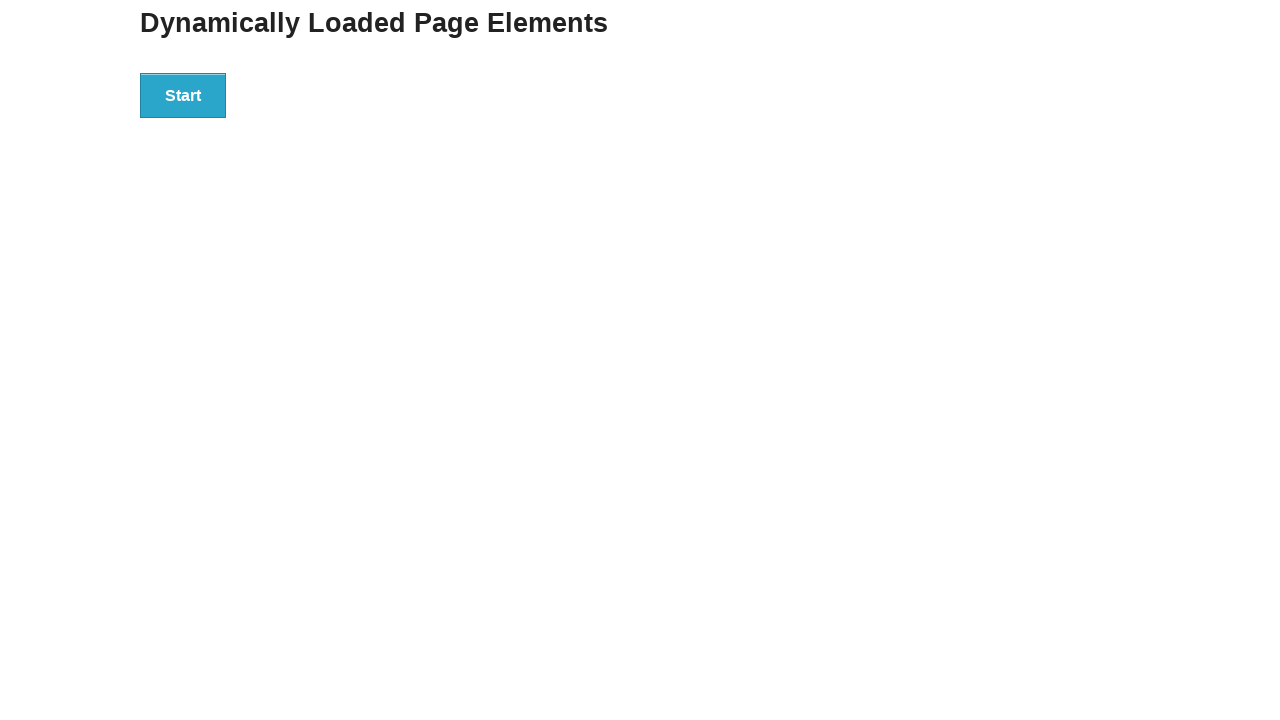

Clicked start button to begin dynamic loading at (183, 95) on div#start button
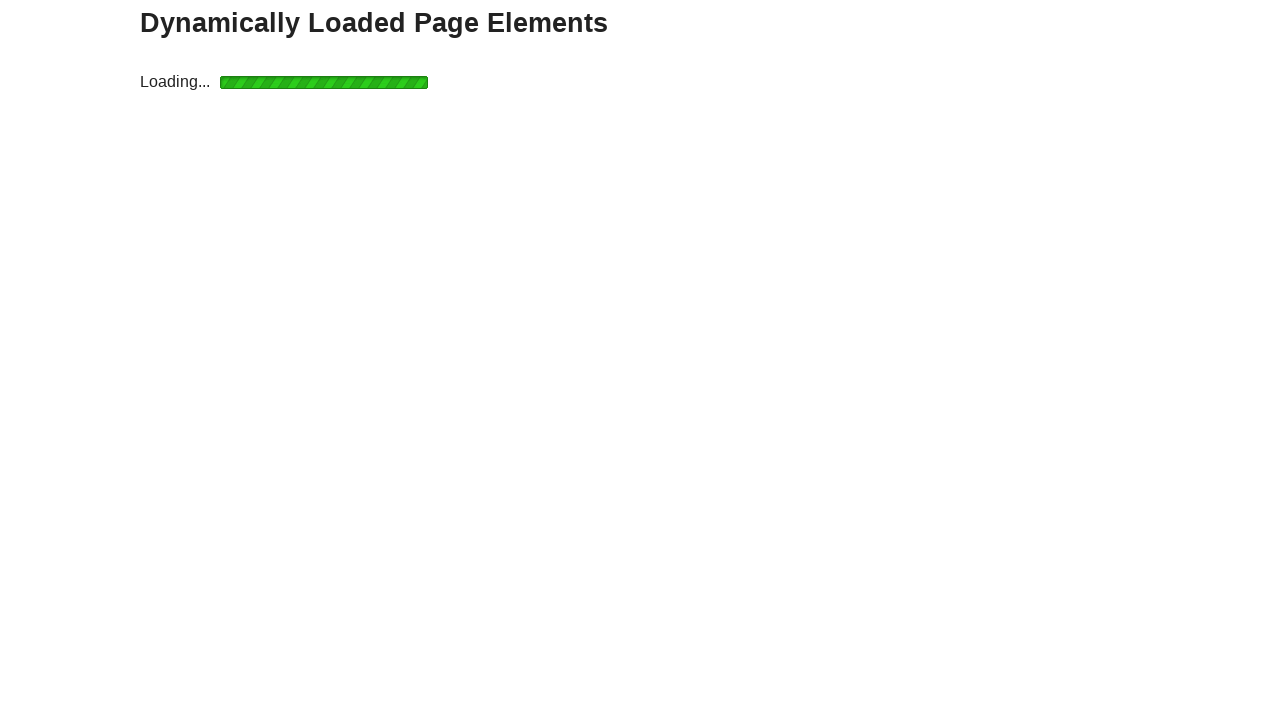

Waited for 3 seconds (insufficient wait time to demonstrate timing issues)
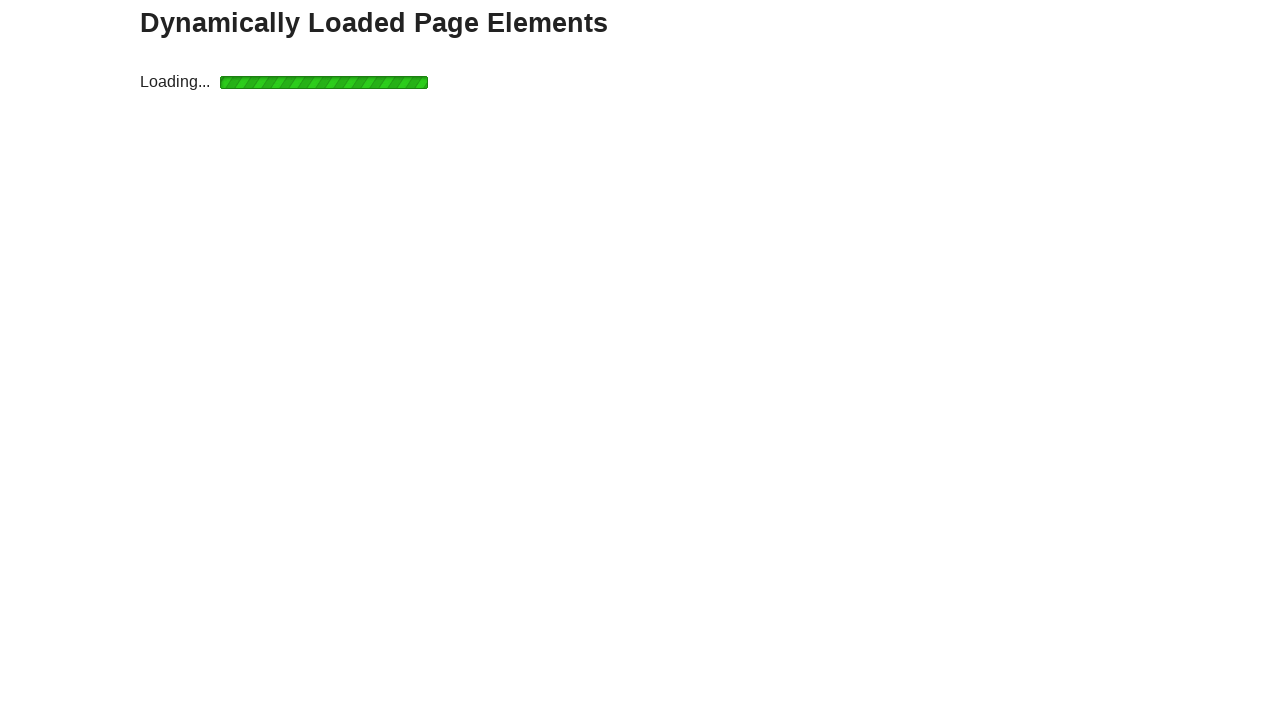

Verified that the finish element contains 'Hello World!' text
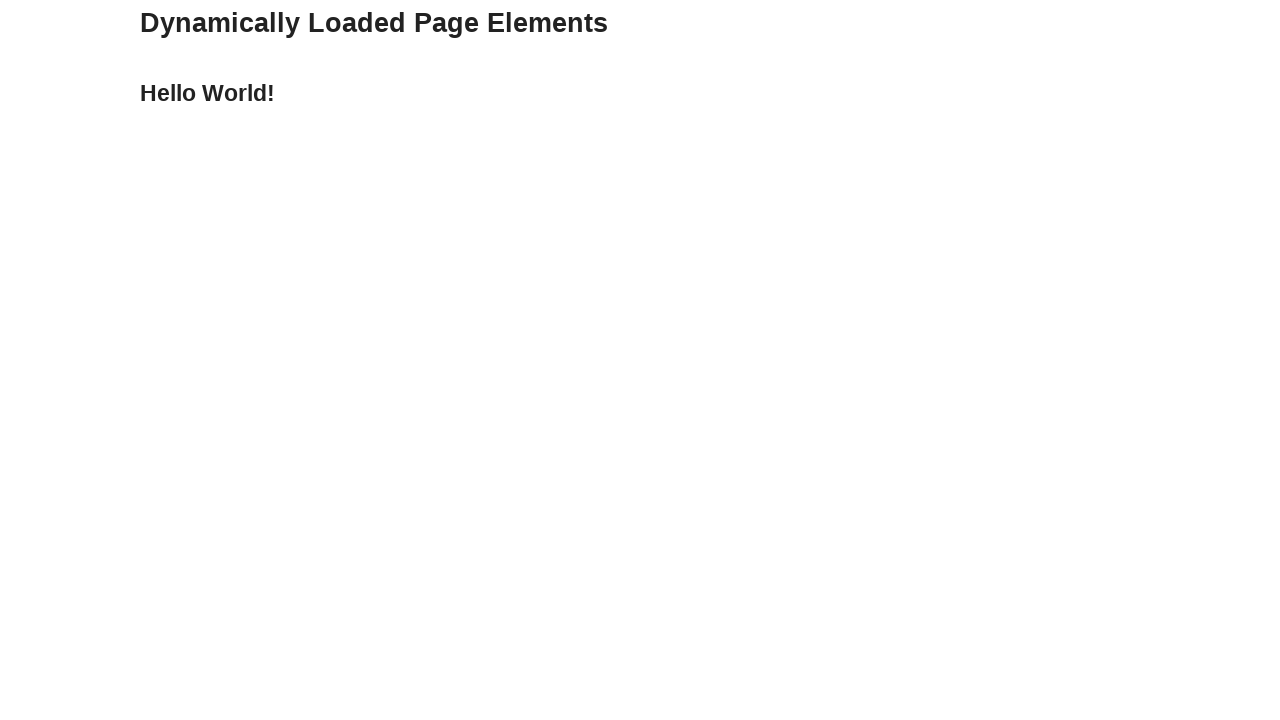

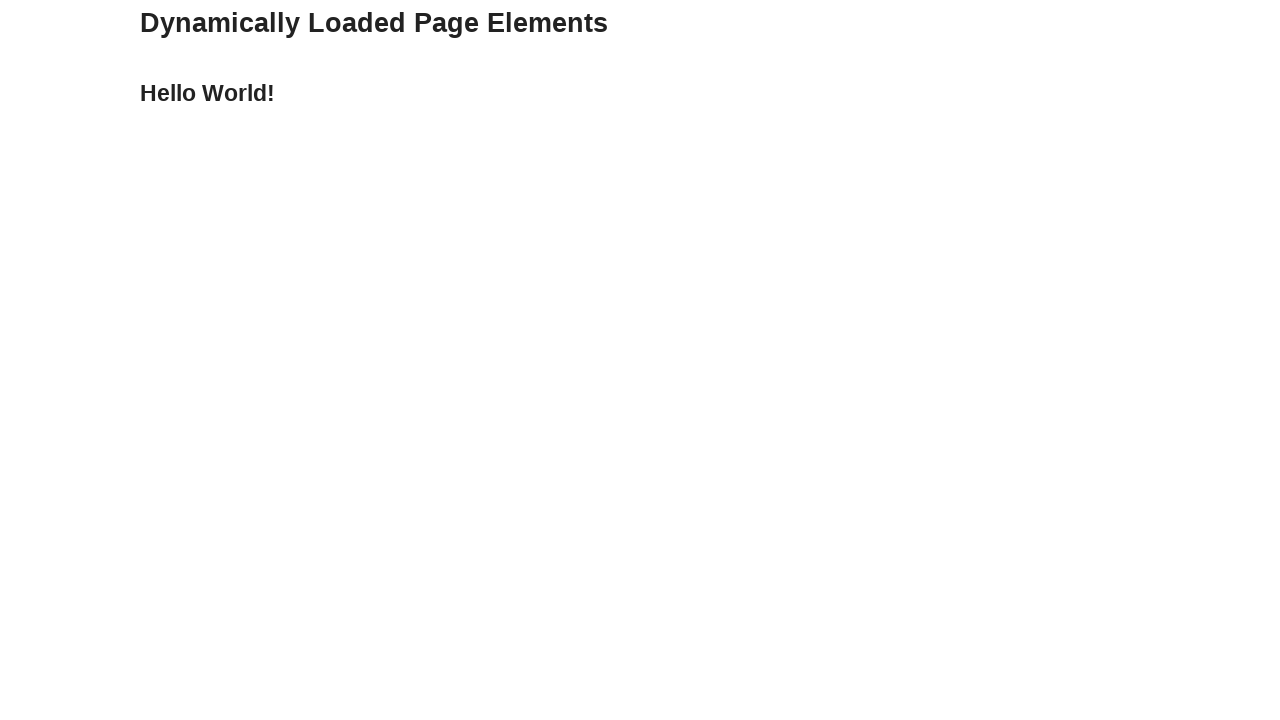